Tests the Ajio search suggestion functionality by typing a query and selecting a matching suggestion from the dropdown

Starting URL: https://www.ajio.com/

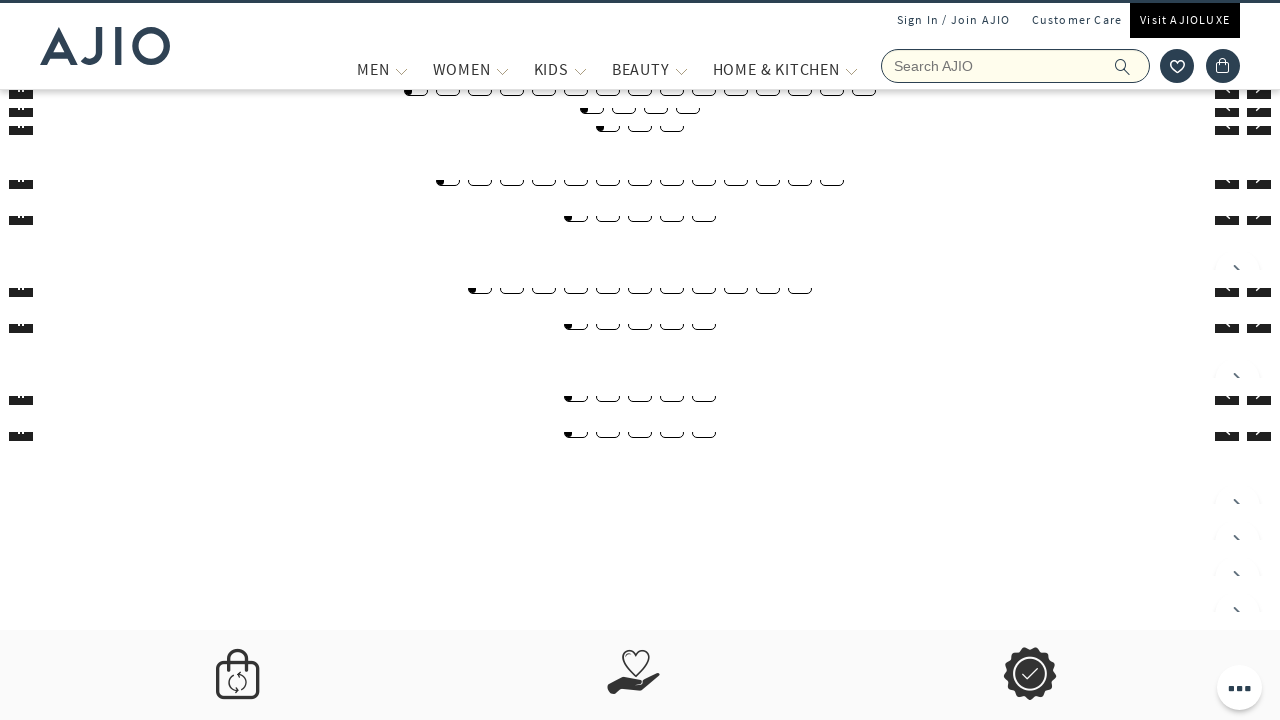

Filled search box with 'T-shirts' on input[placeholder='Search AJIO']
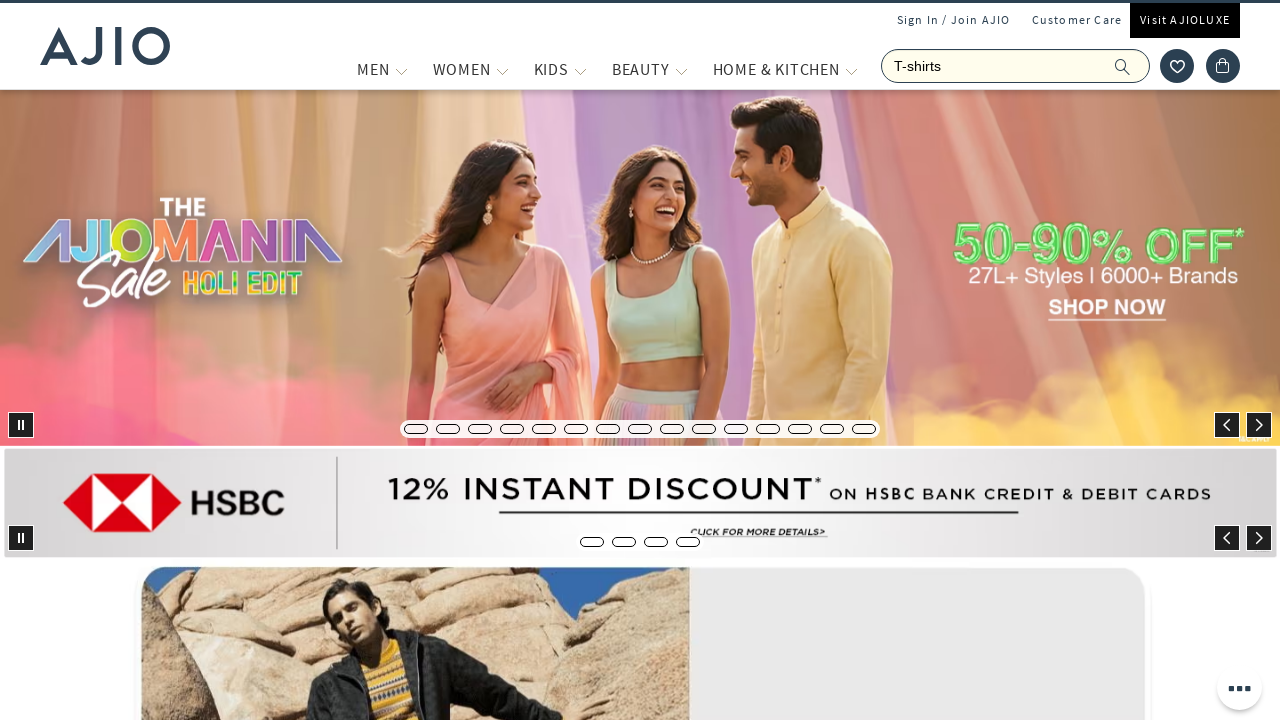

Clicked search box to trigger suggestions at (1016, 66) on input[placeholder='Search AJIO']
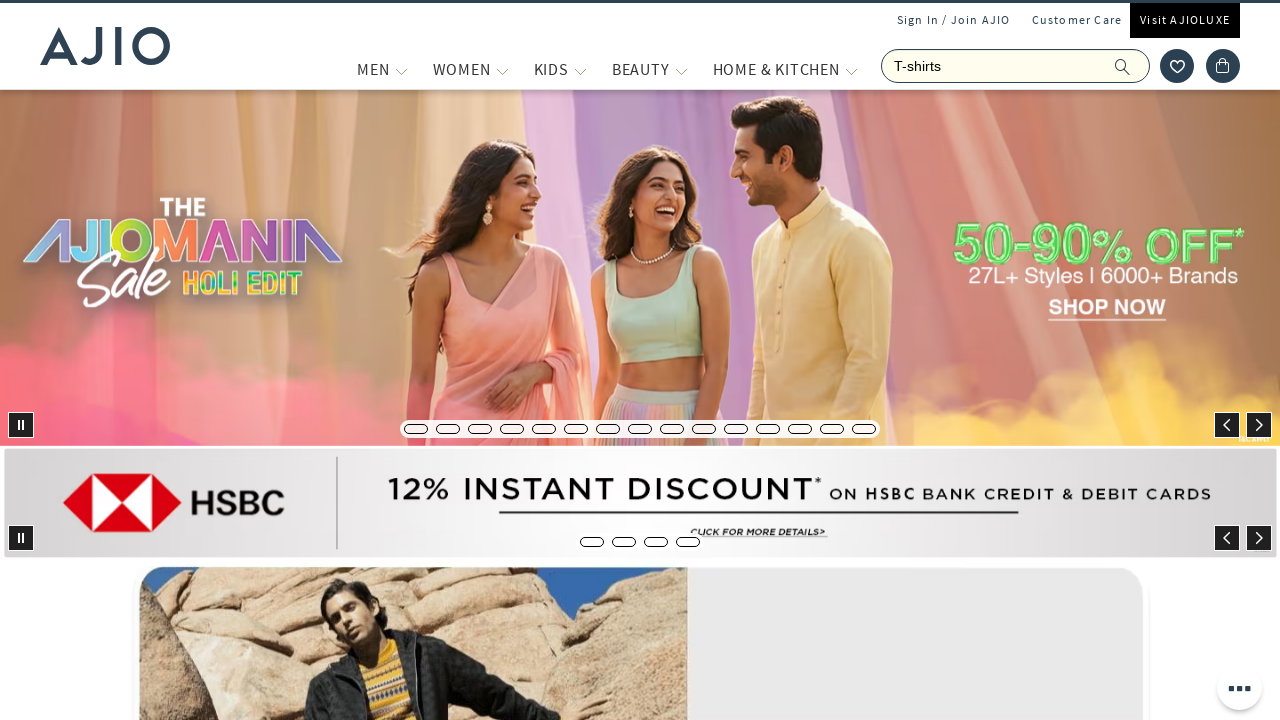

Search suggestions dropdown appeared
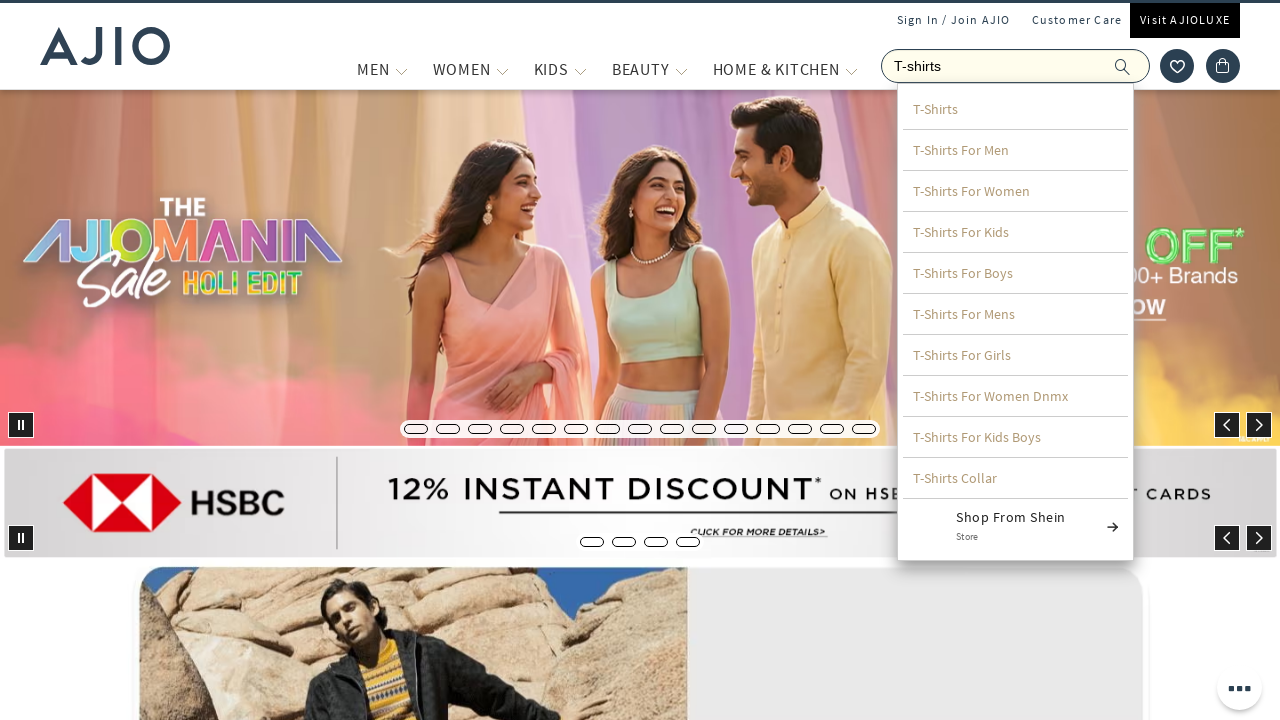

Retrieved all suggestion elements from dropdown
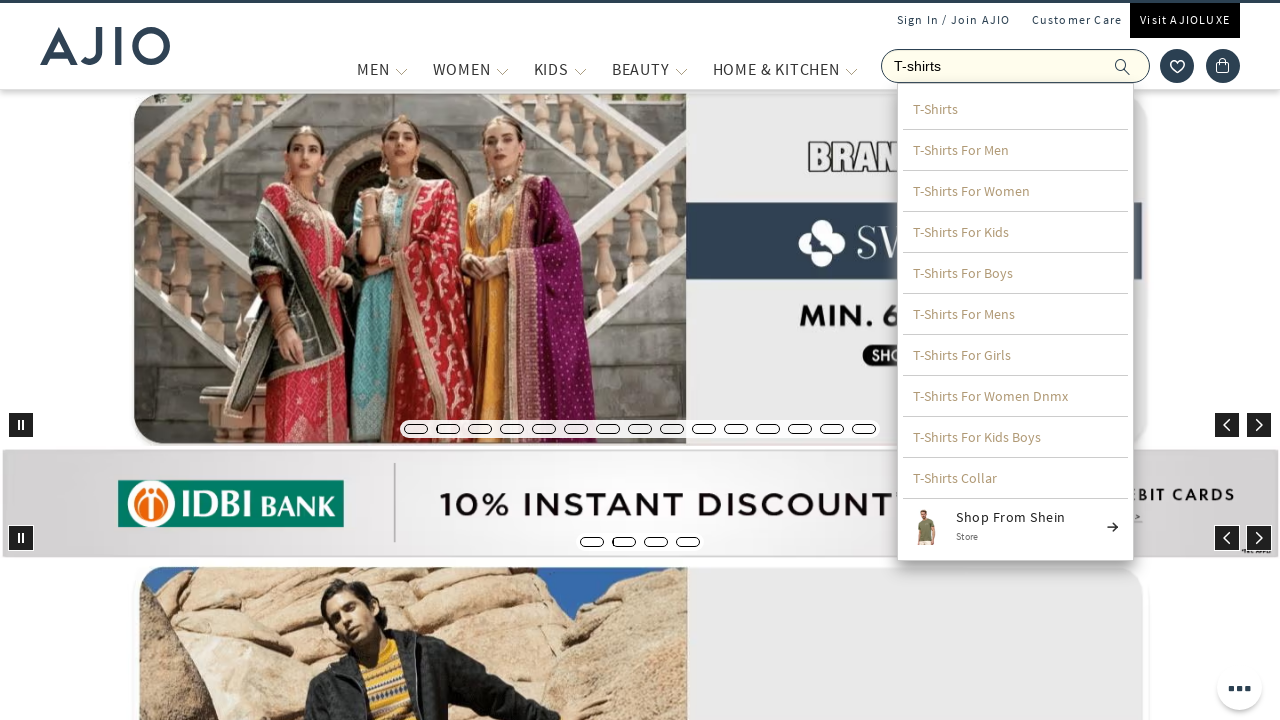

Selected suggestion matching 'T-shirts'
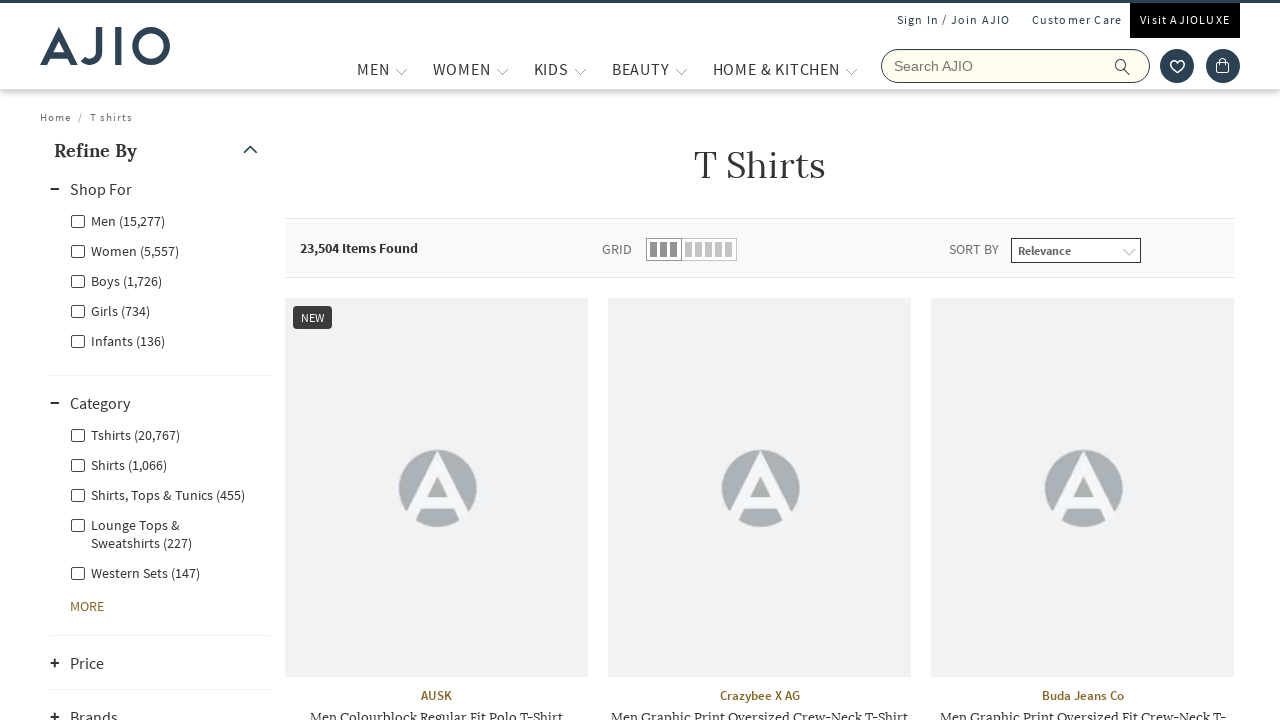

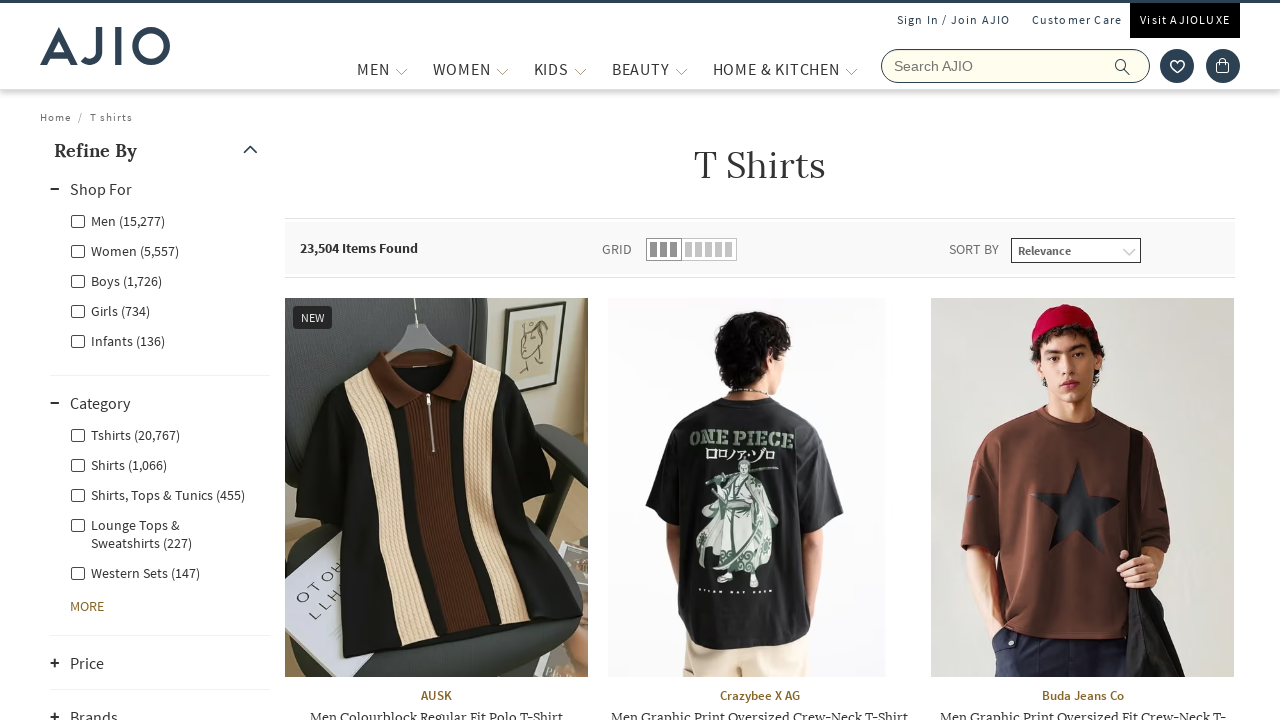